Navigates to the Qualitrix quote page and verifies that the page loads correctly by checking the URL contains the expected domain.

Starting URL: https://qualitrix.com/get-a-quote/

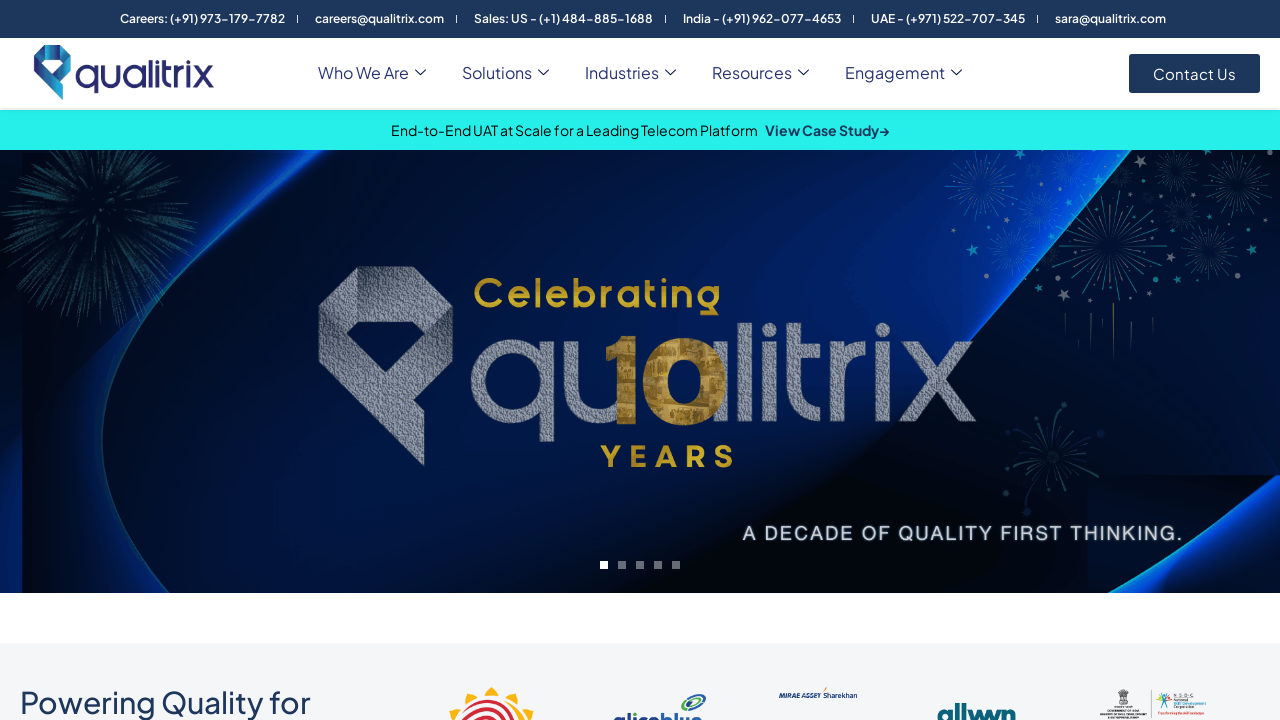

Waited for page to reach domcontentloaded state
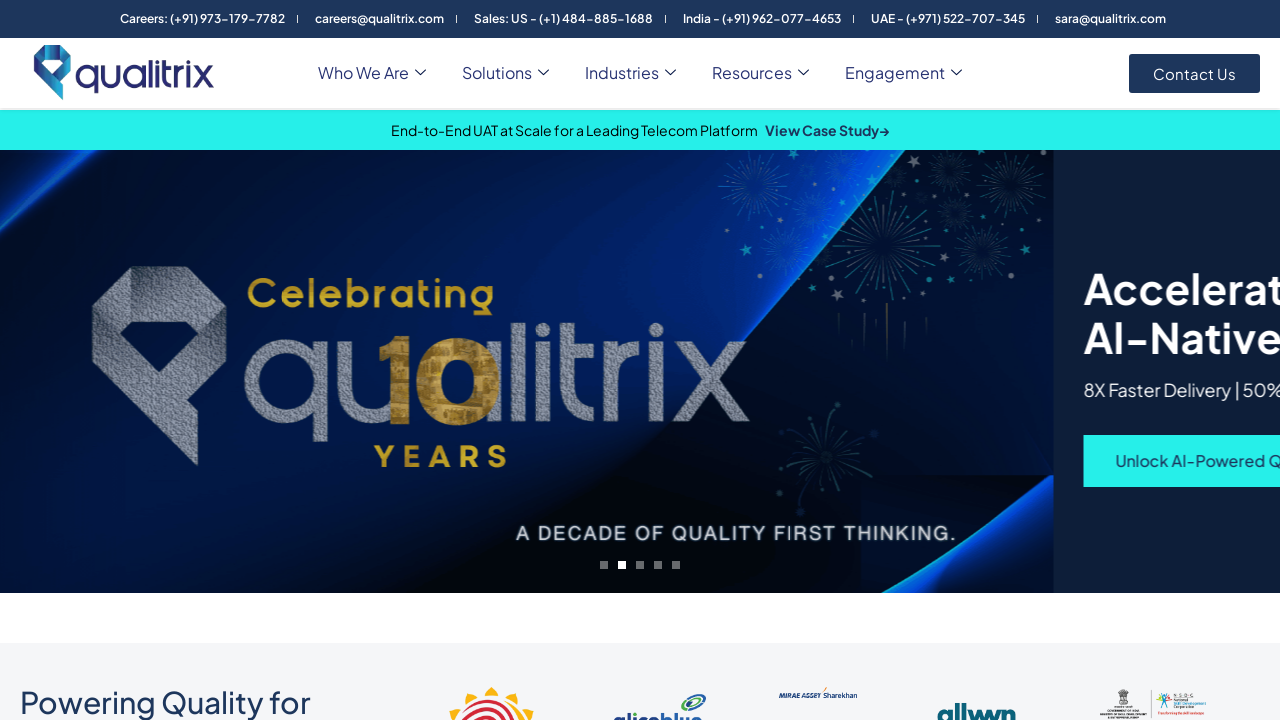

Verified that page URL contains 'qualitrix.com'
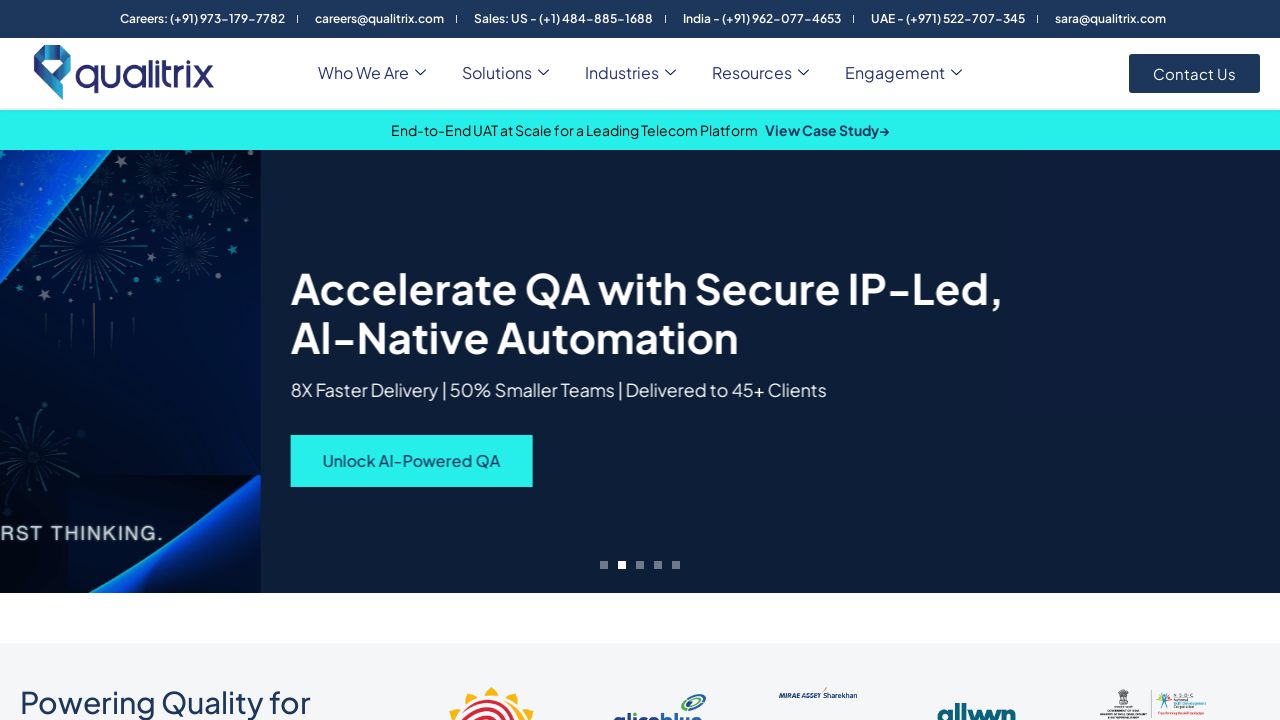

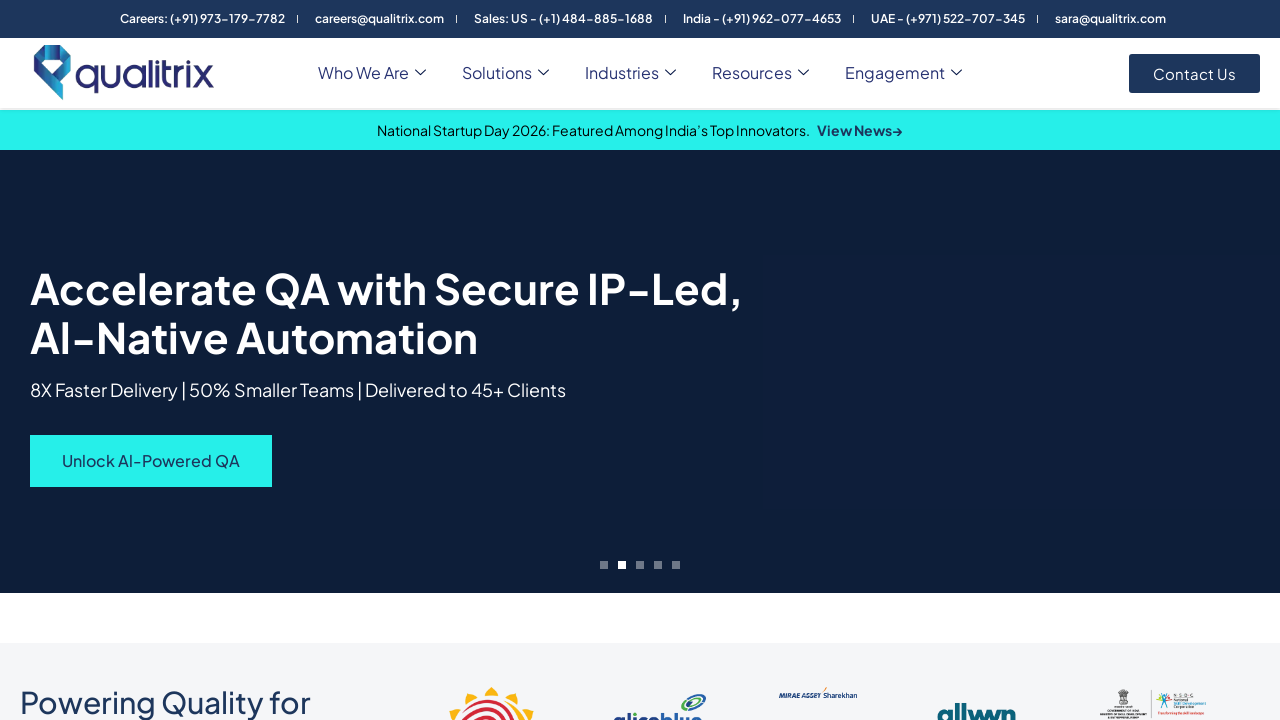